Navigates to Dropdown page, selects Option 2, and verifies the selection

Starting URL: https://the-internet.herokuapp.com/

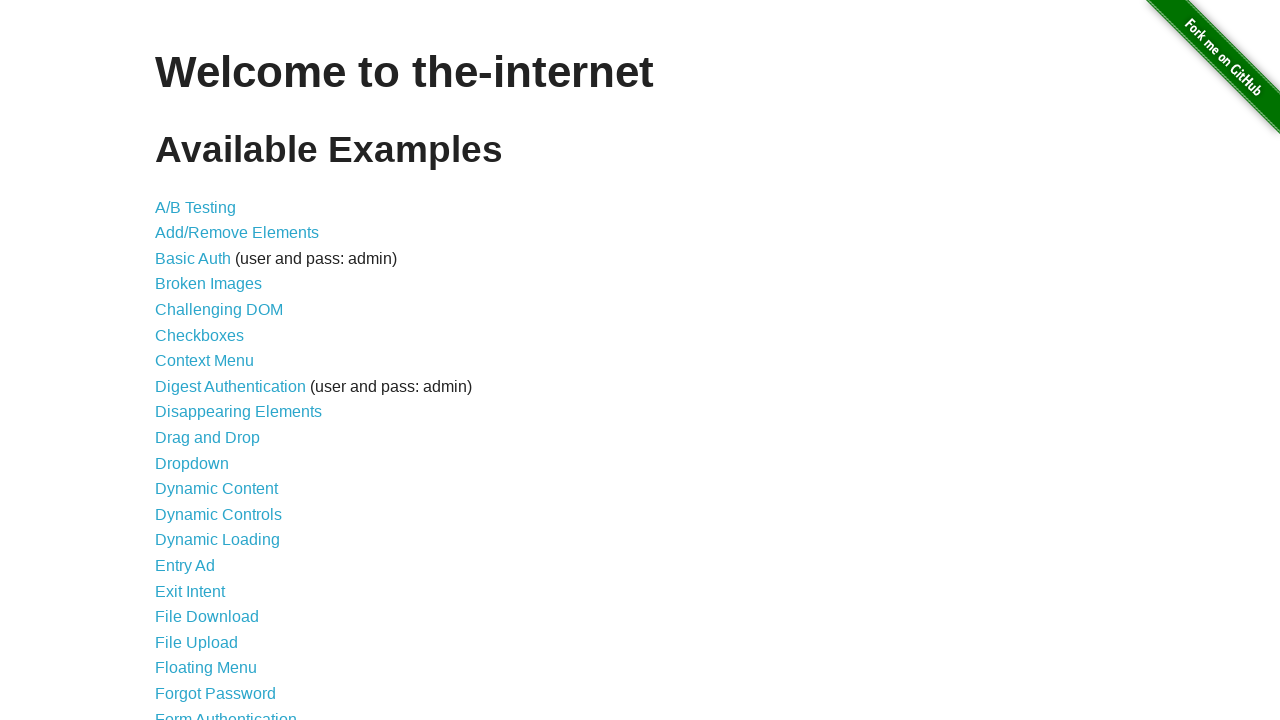

Clicked Dropdown link to navigate to Dropdown page at (192, 463) on internal:role=link[name="Dropdown"i]
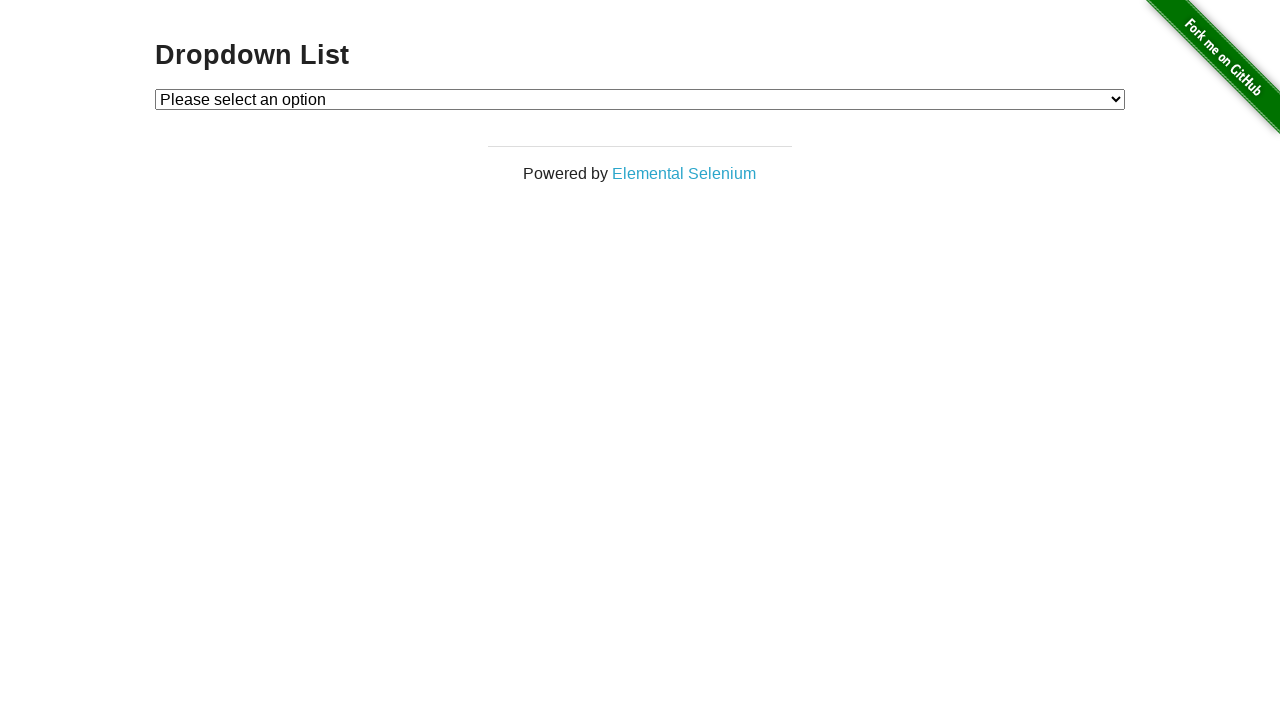

Selected Option 2 from dropdown menu on #dropdown
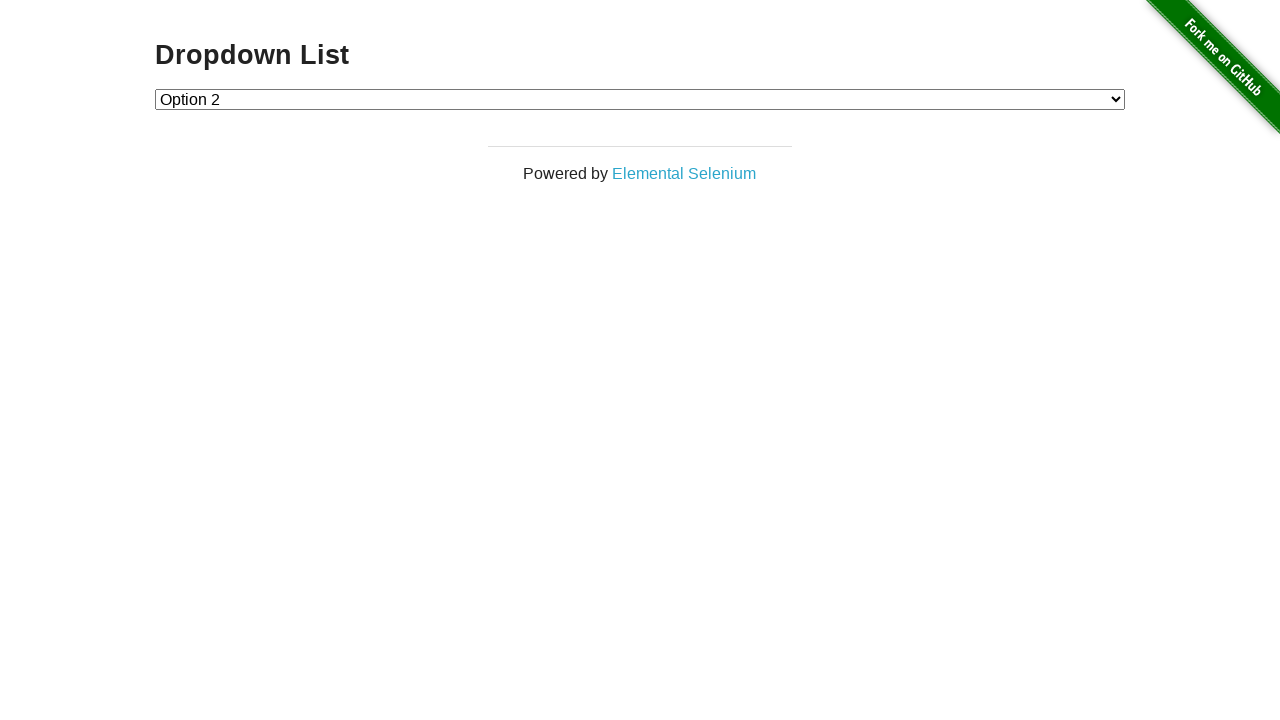

Verified that Option 2 is selected in dropdown
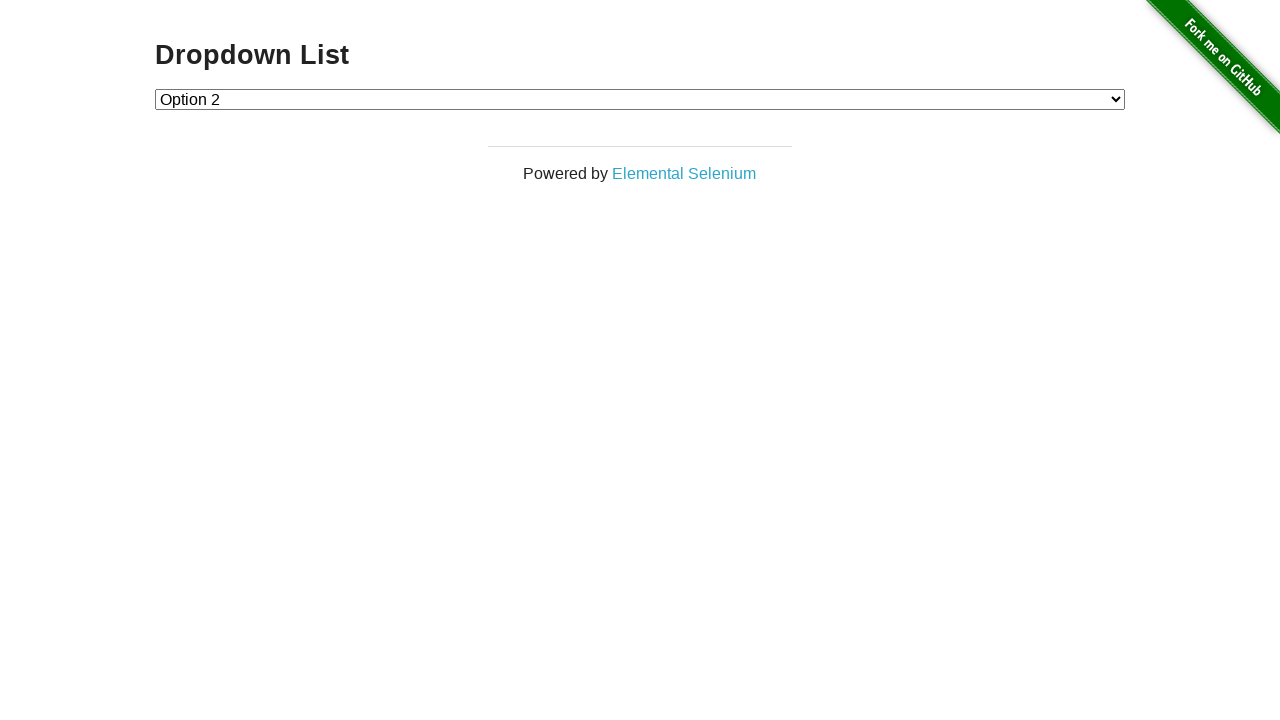

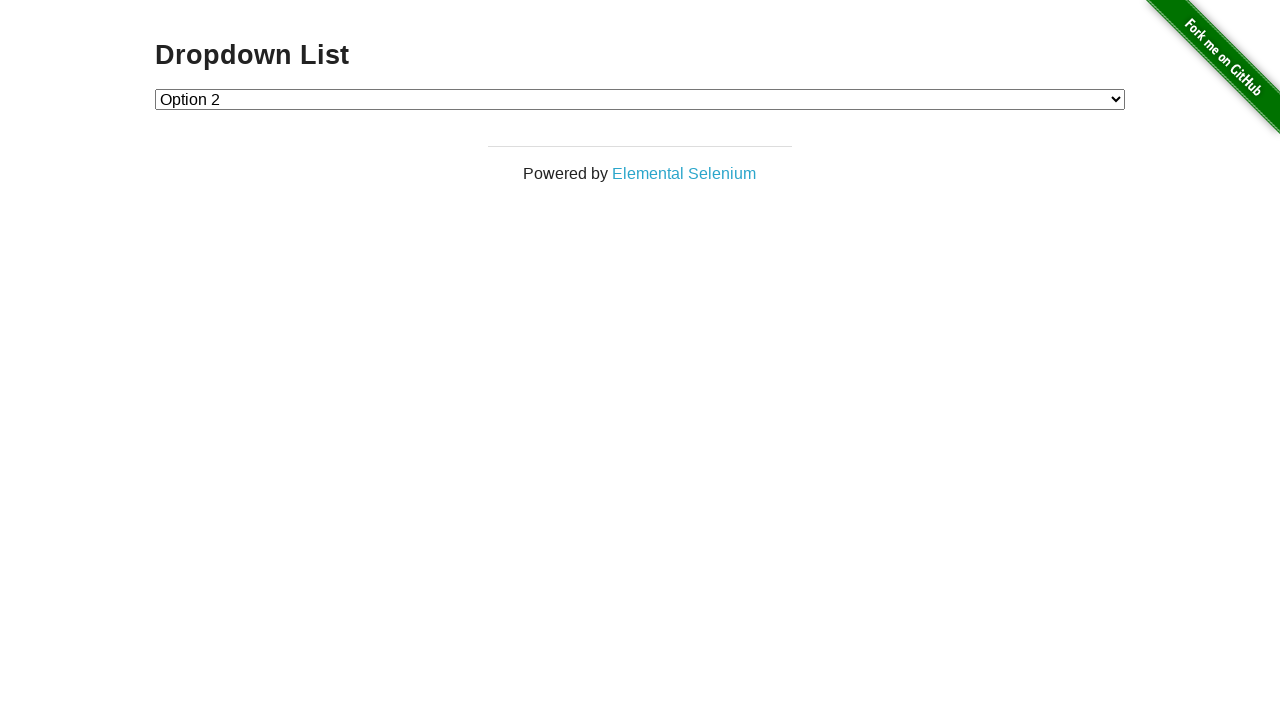